Tests marking all items as completed using the toggle-all checkbox after creating 3 todo items.

Starting URL: https://demo.playwright.dev/todomvc

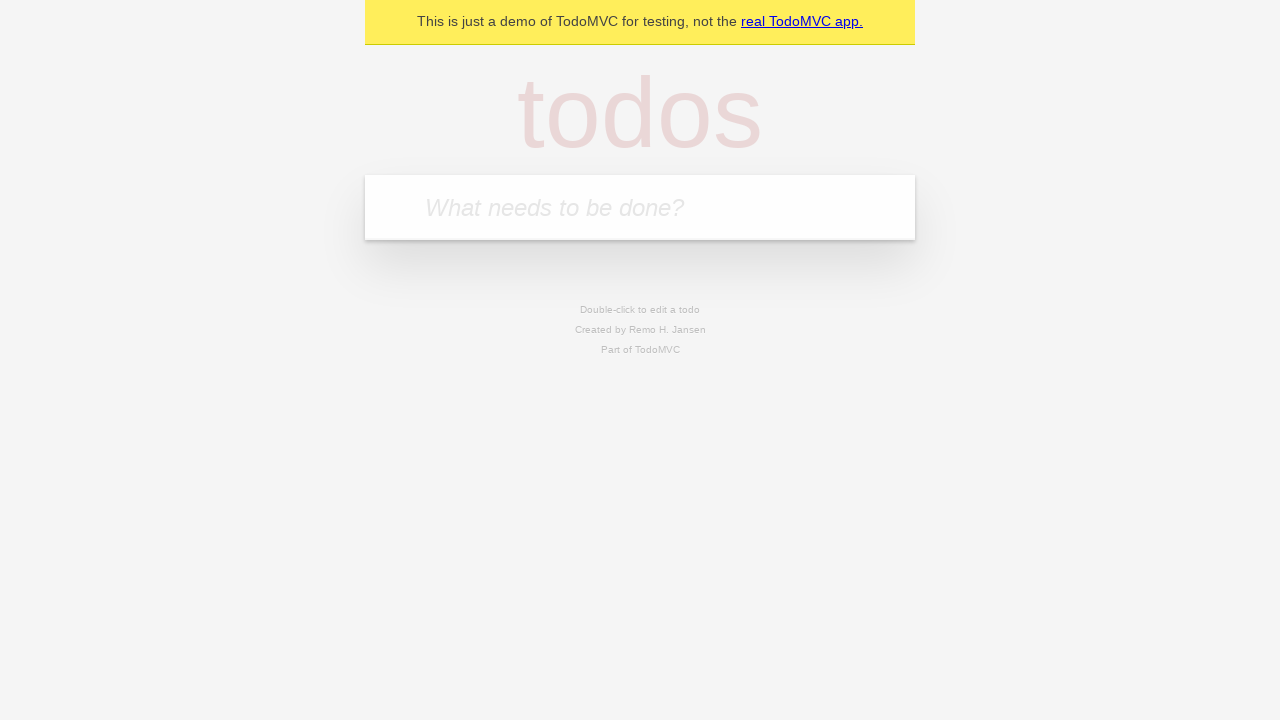

Filled new todo input with 'buy some cheese' on .new-todo
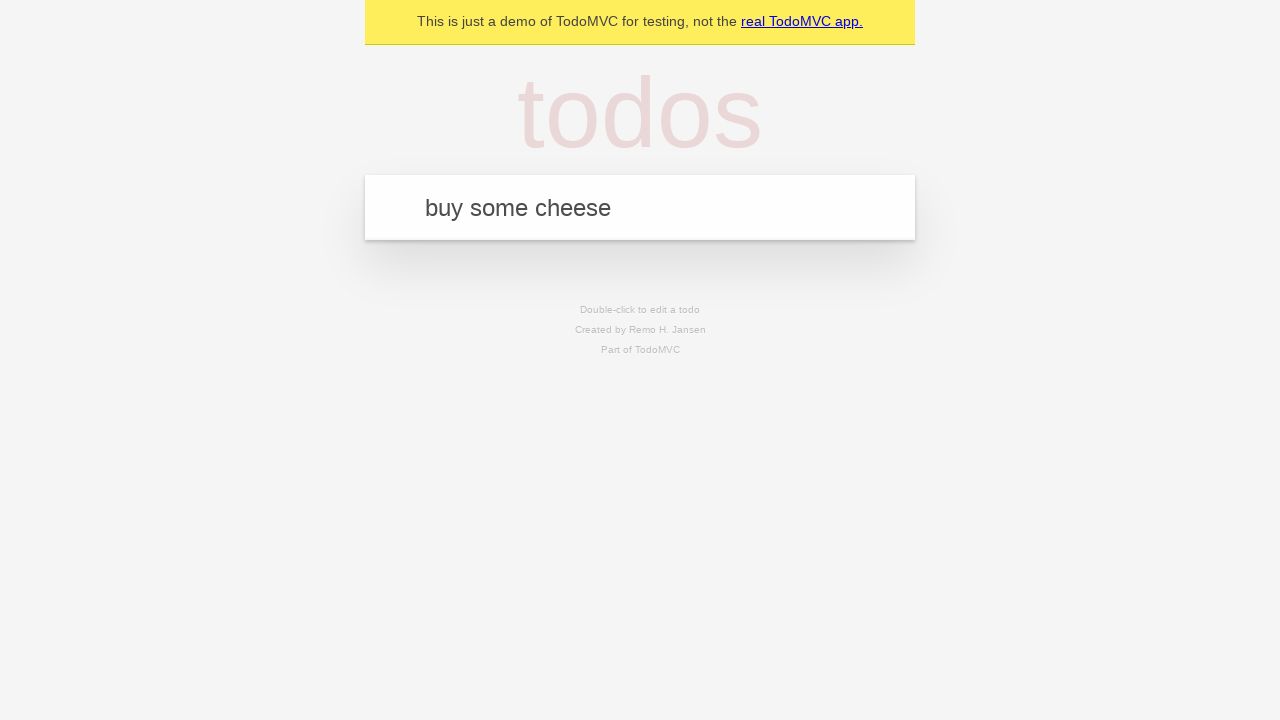

Pressed Enter to create first todo item on .new-todo
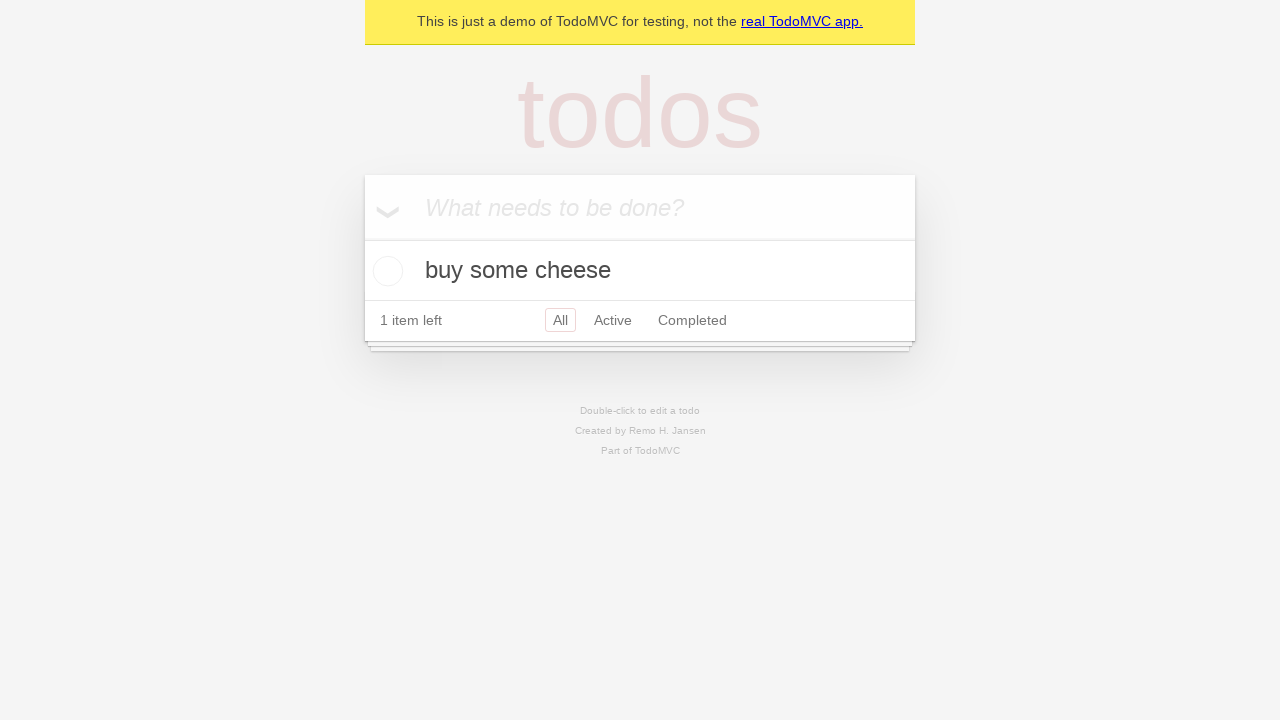

Filled new todo input with 'feed the cat' on .new-todo
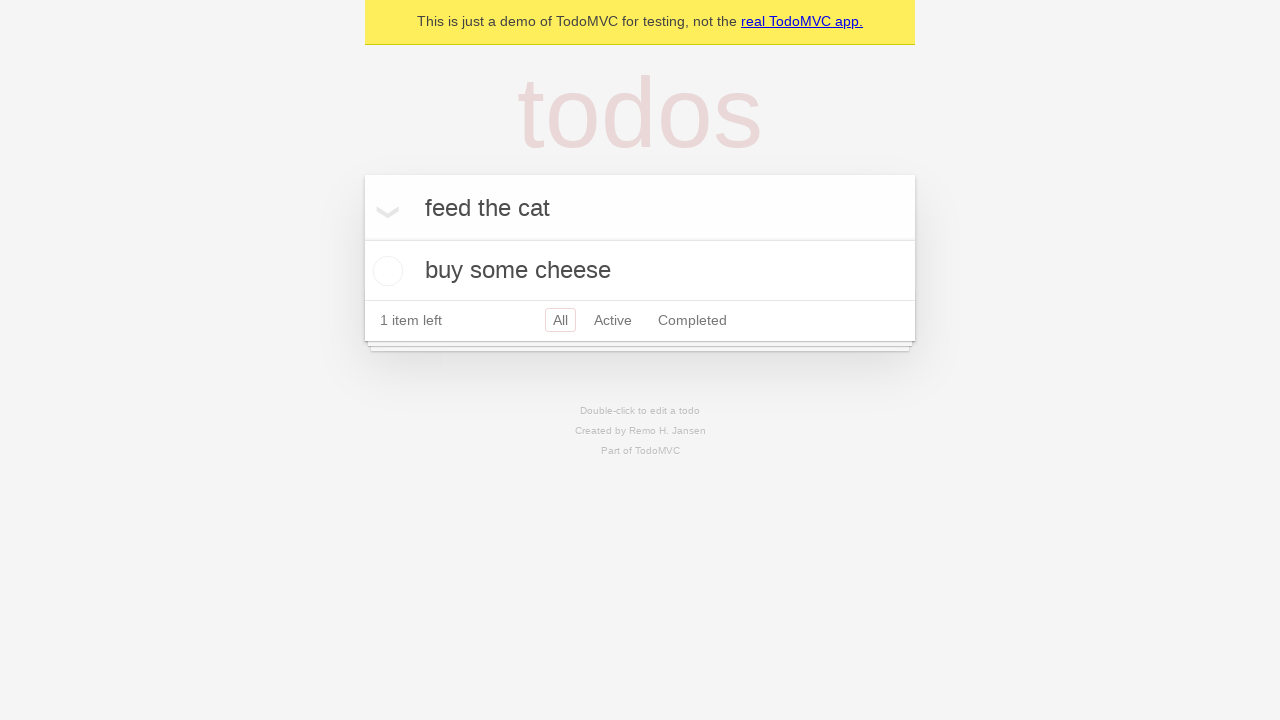

Pressed Enter to create second todo item on .new-todo
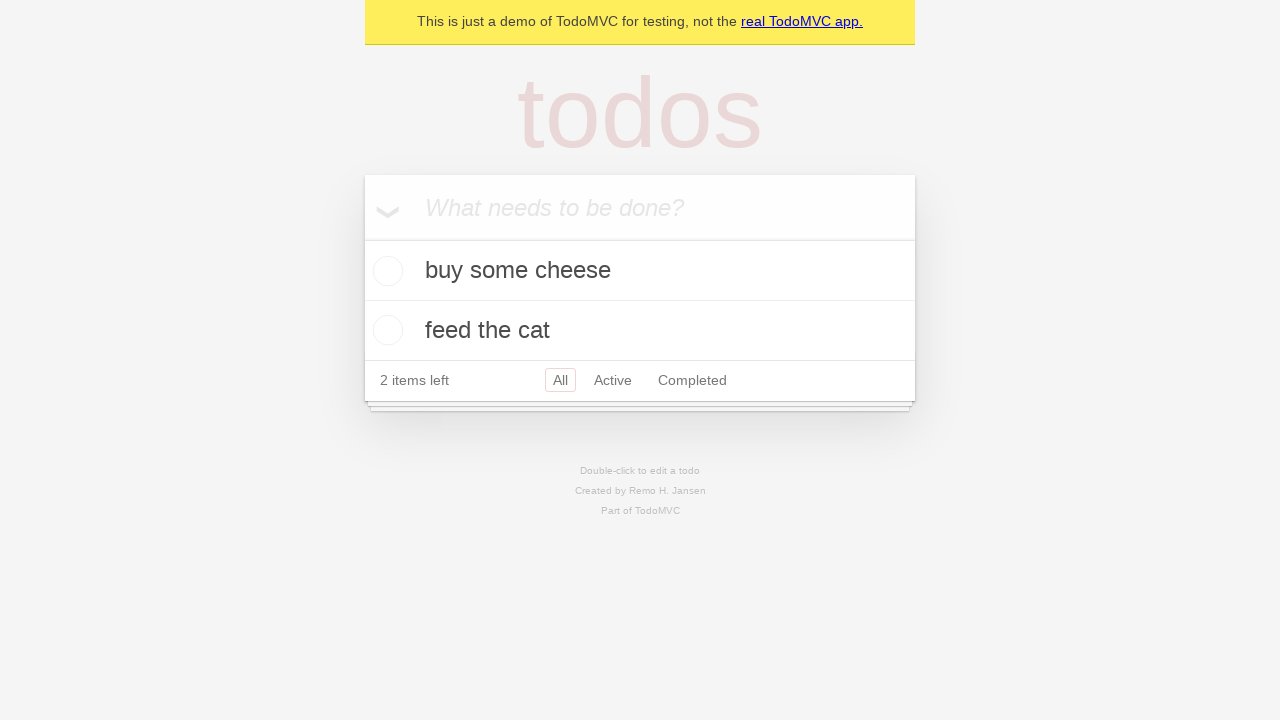

Filled new todo input with 'book a doctors appointment' on .new-todo
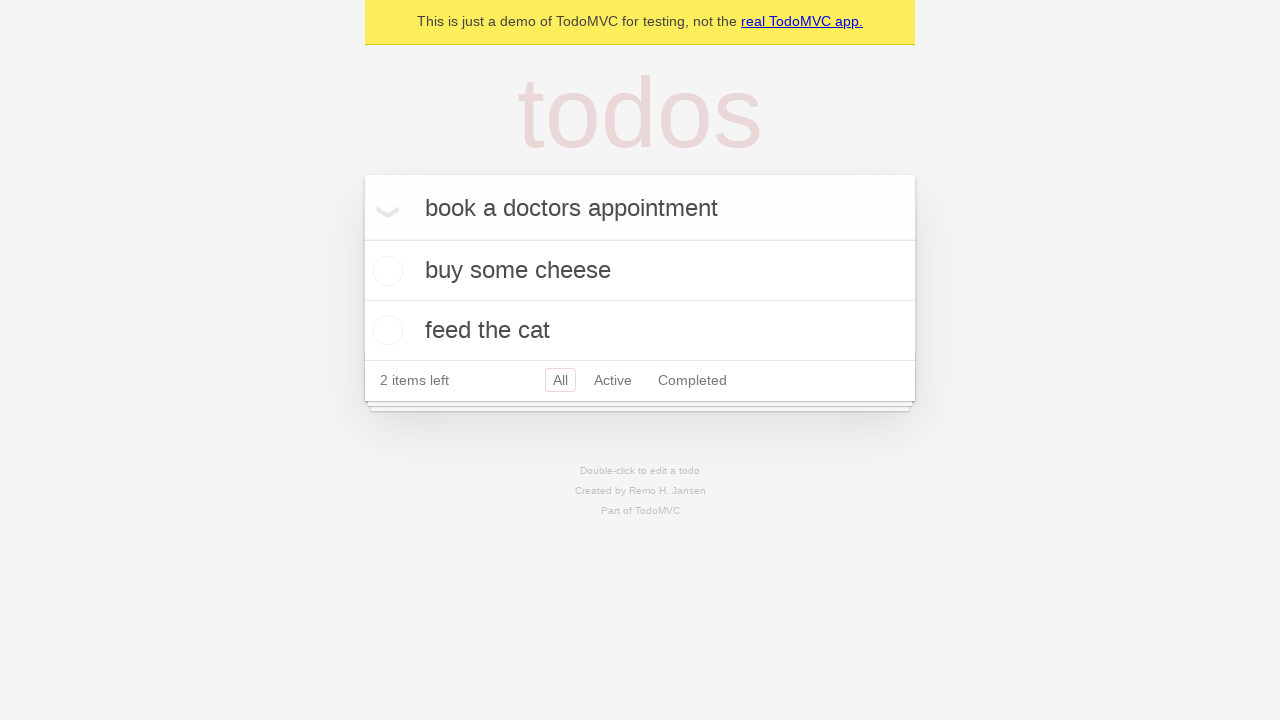

Pressed Enter to create third todo item on .new-todo
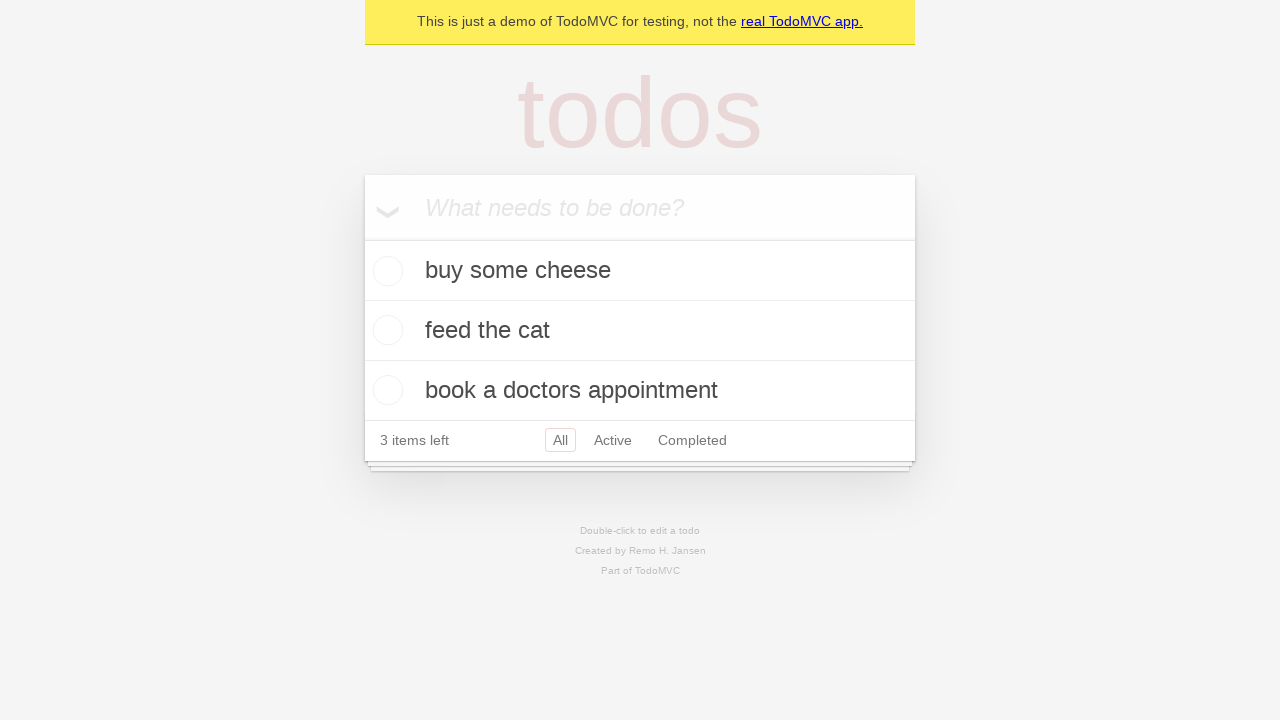

Waited for all 3 todo items to be visible in the list
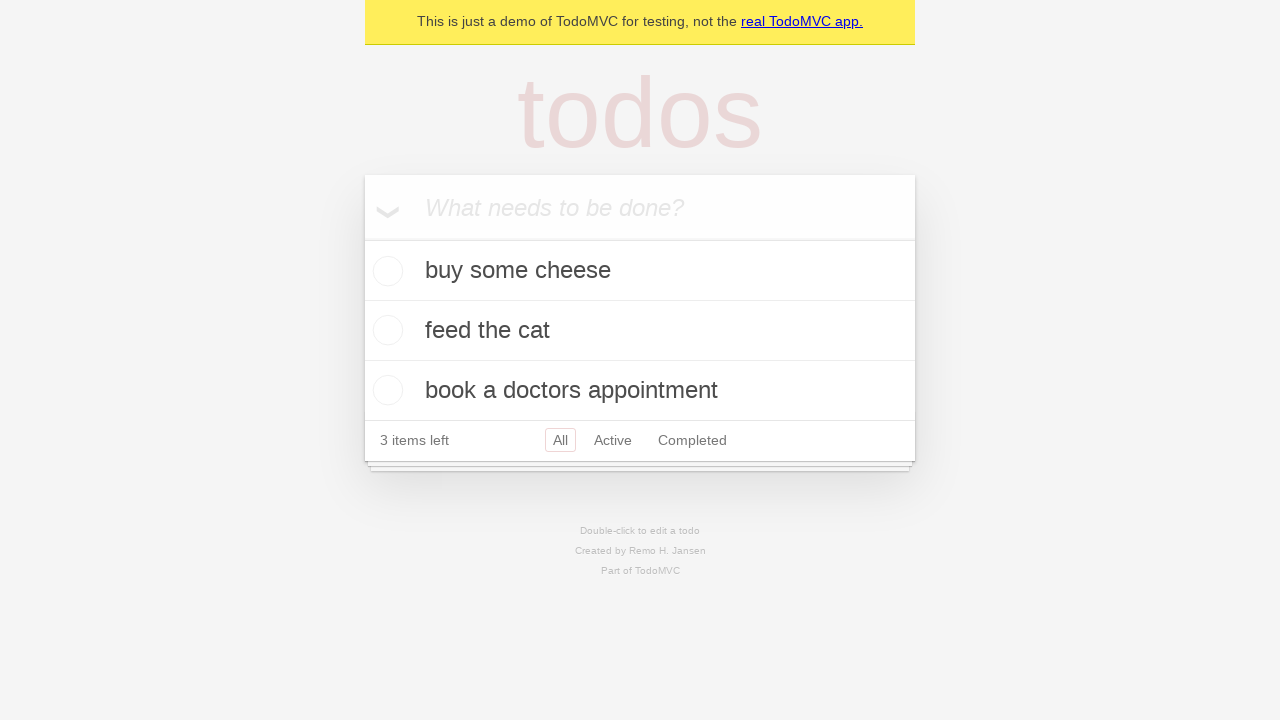

Clicked toggle-all checkbox to mark all items as completed at (362, 238) on .toggle-all
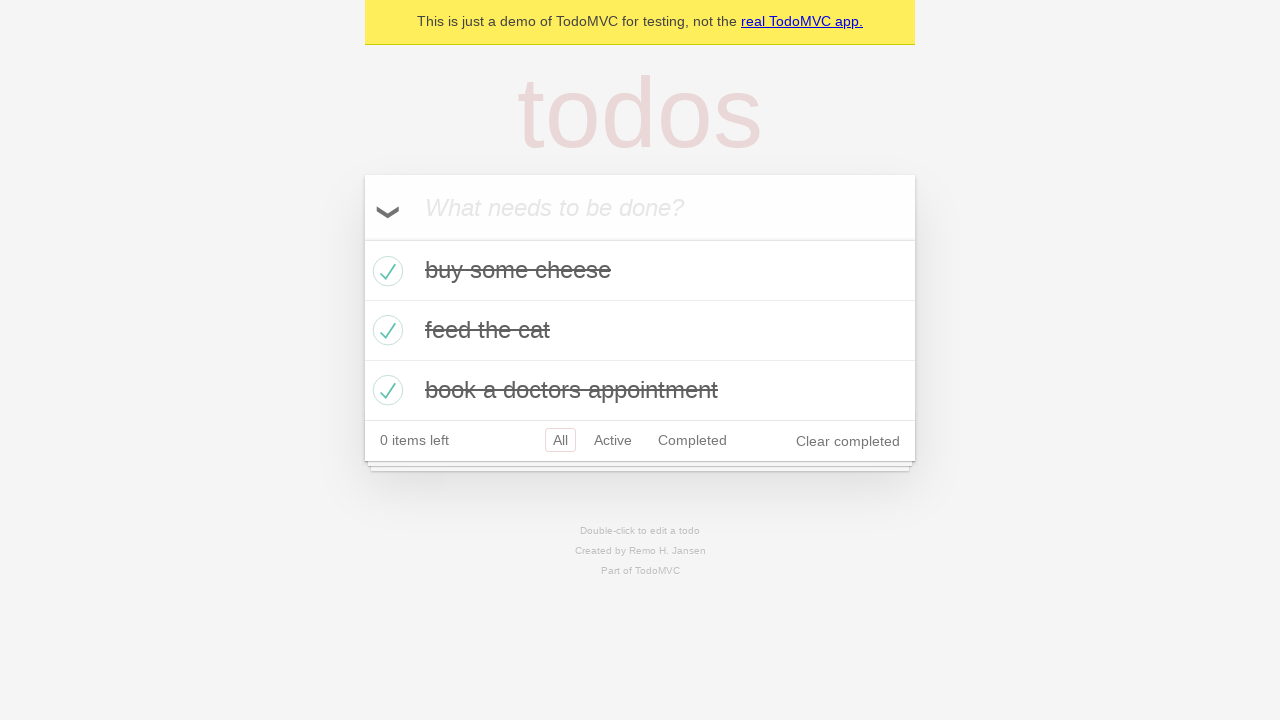

Verified that all todo items are marked as completed
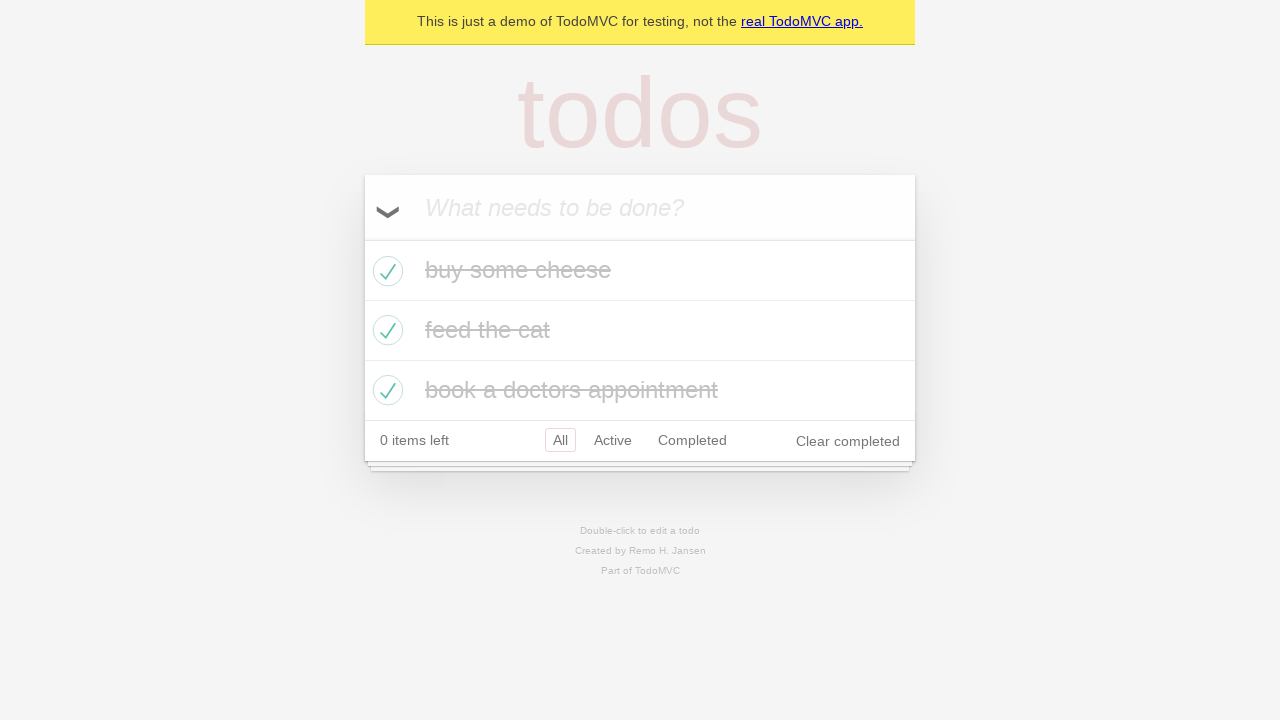

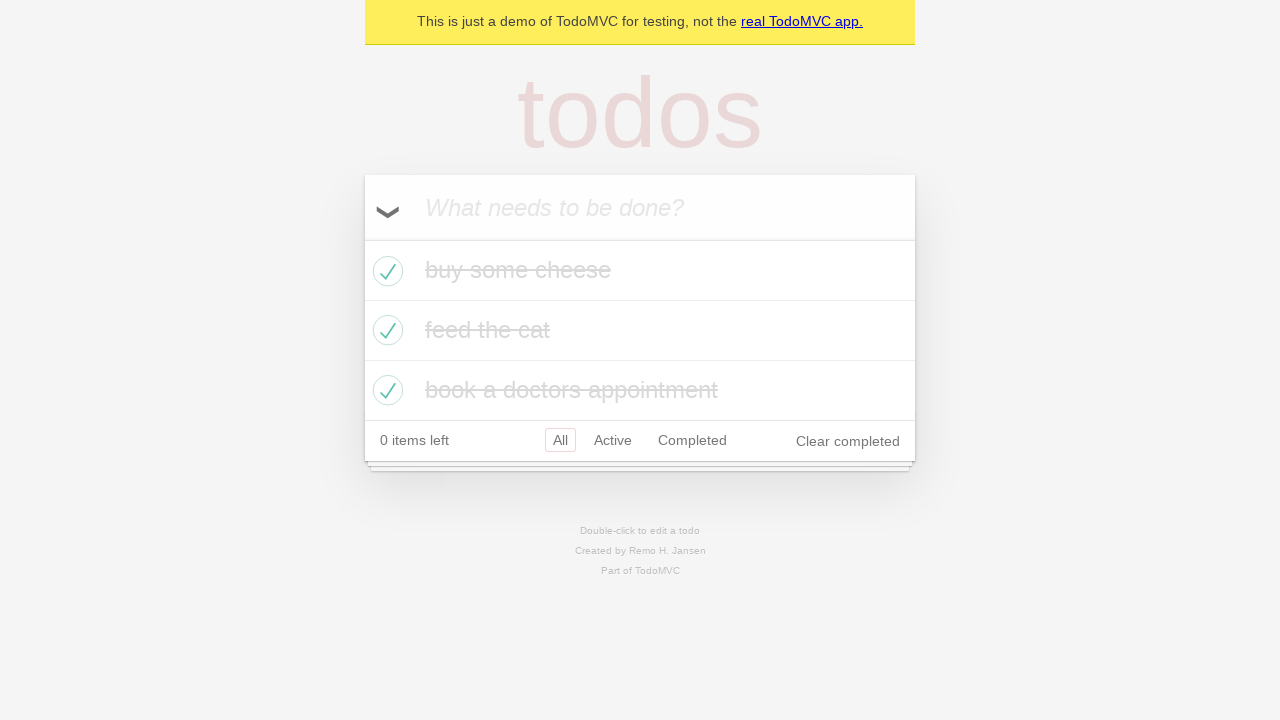